Tests JavaScript execution capabilities by running scripts to get page title, scroll the page, and modify page styling.

Starting URL: https://example.com

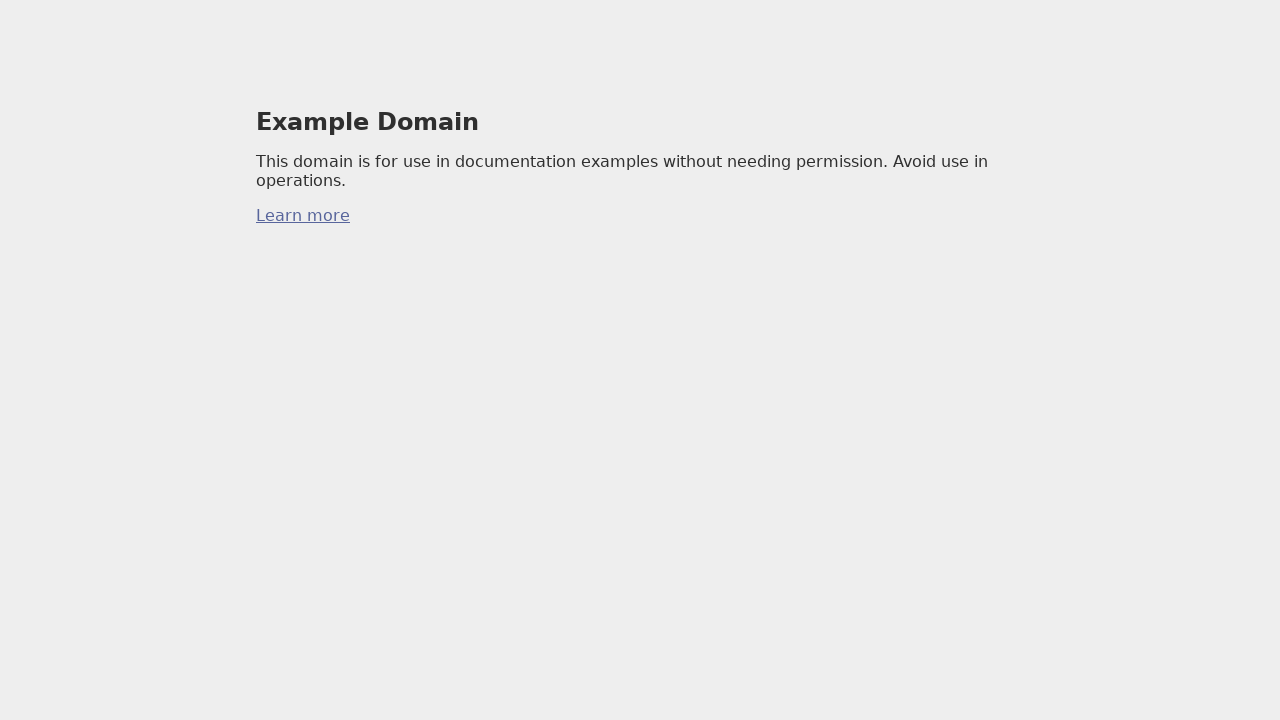

Executed JavaScript to retrieve page title
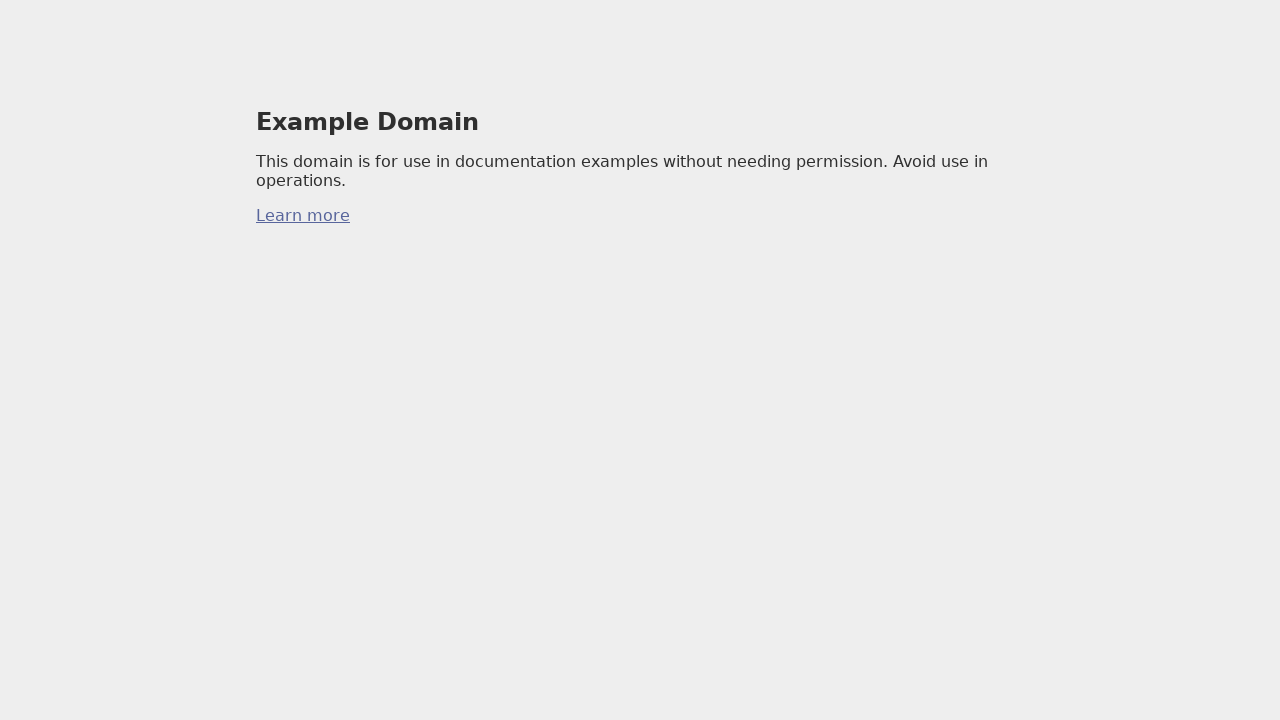

Executed JavaScript to scroll page to bottom
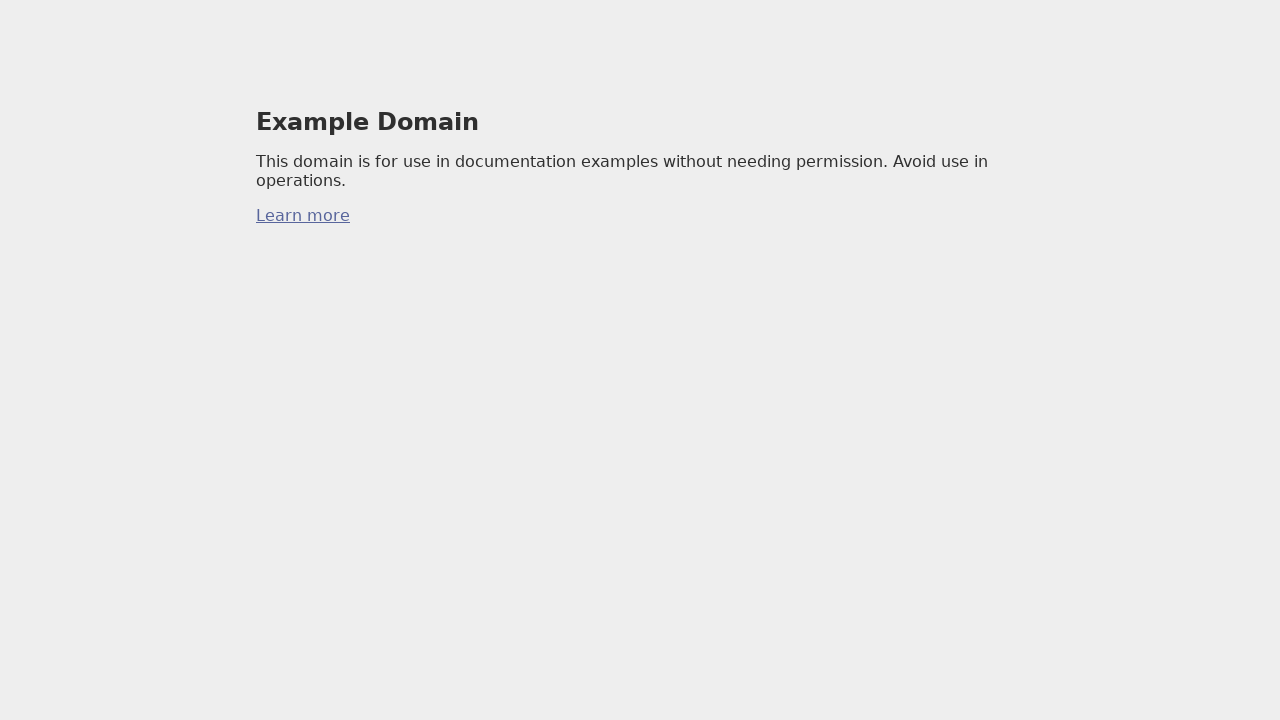

Executed JavaScript to change page background color to lightblue
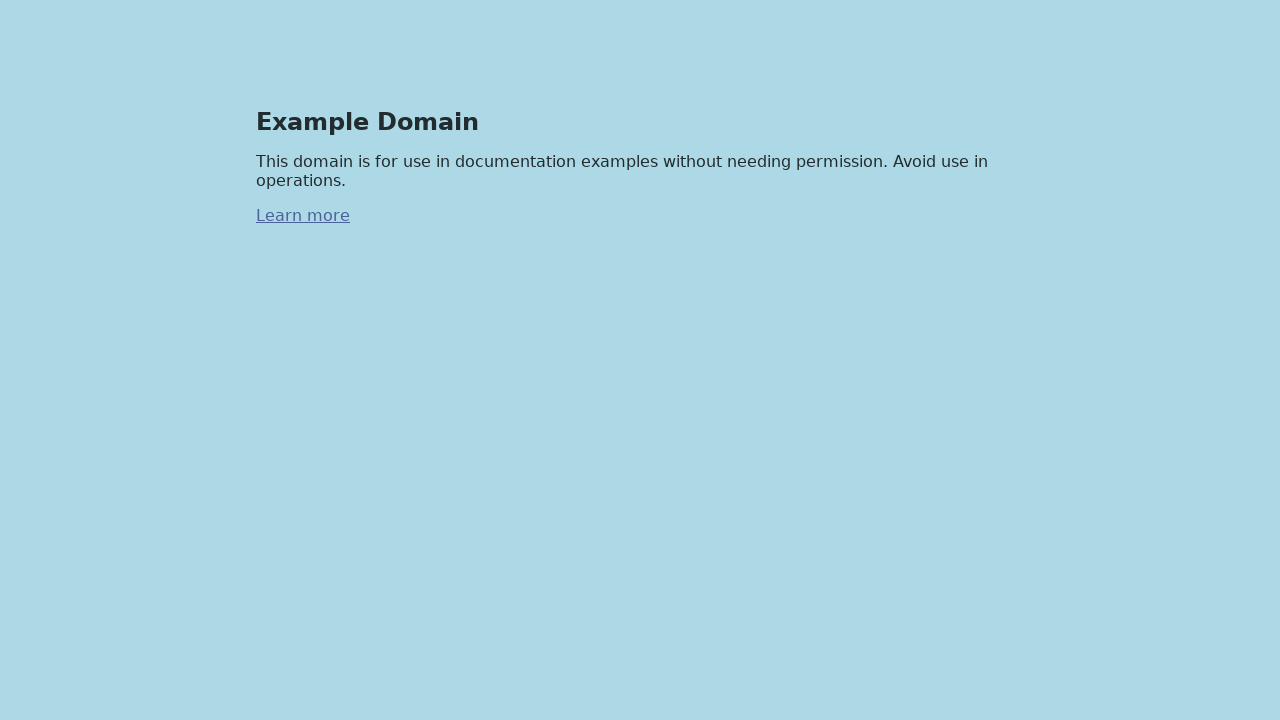

Executed JavaScript to retrieve computed background color and verify styling change
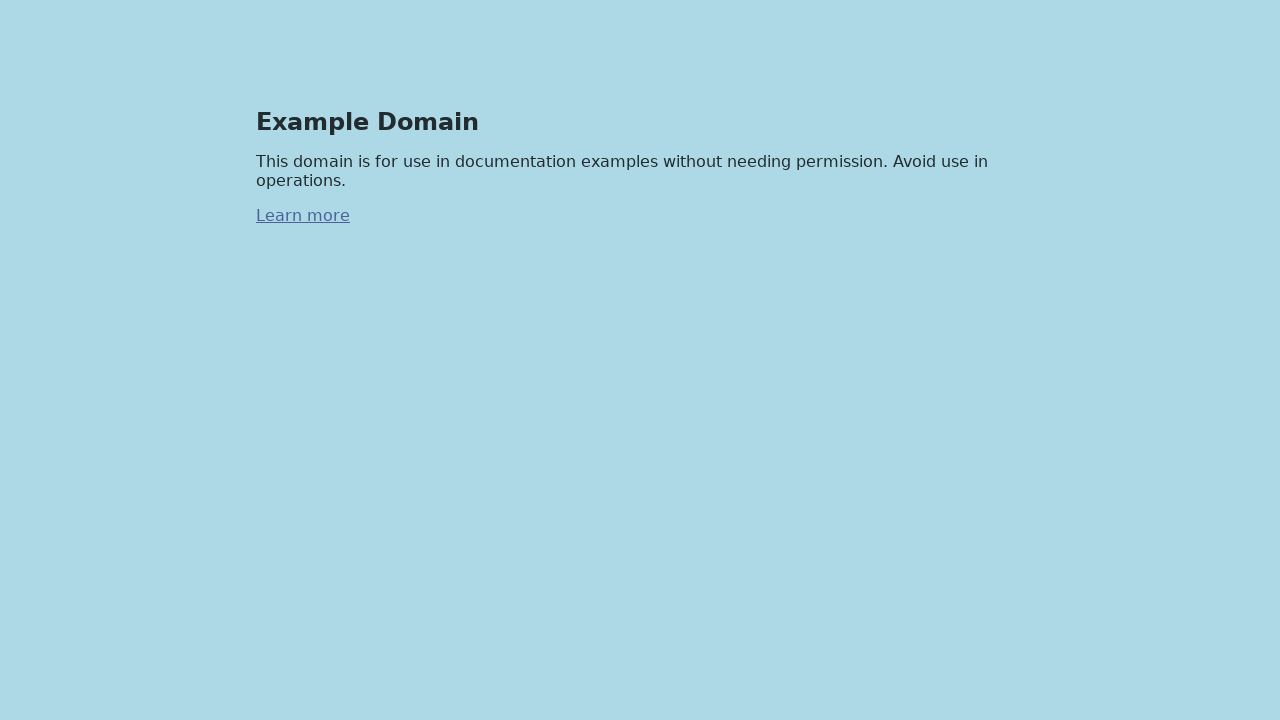

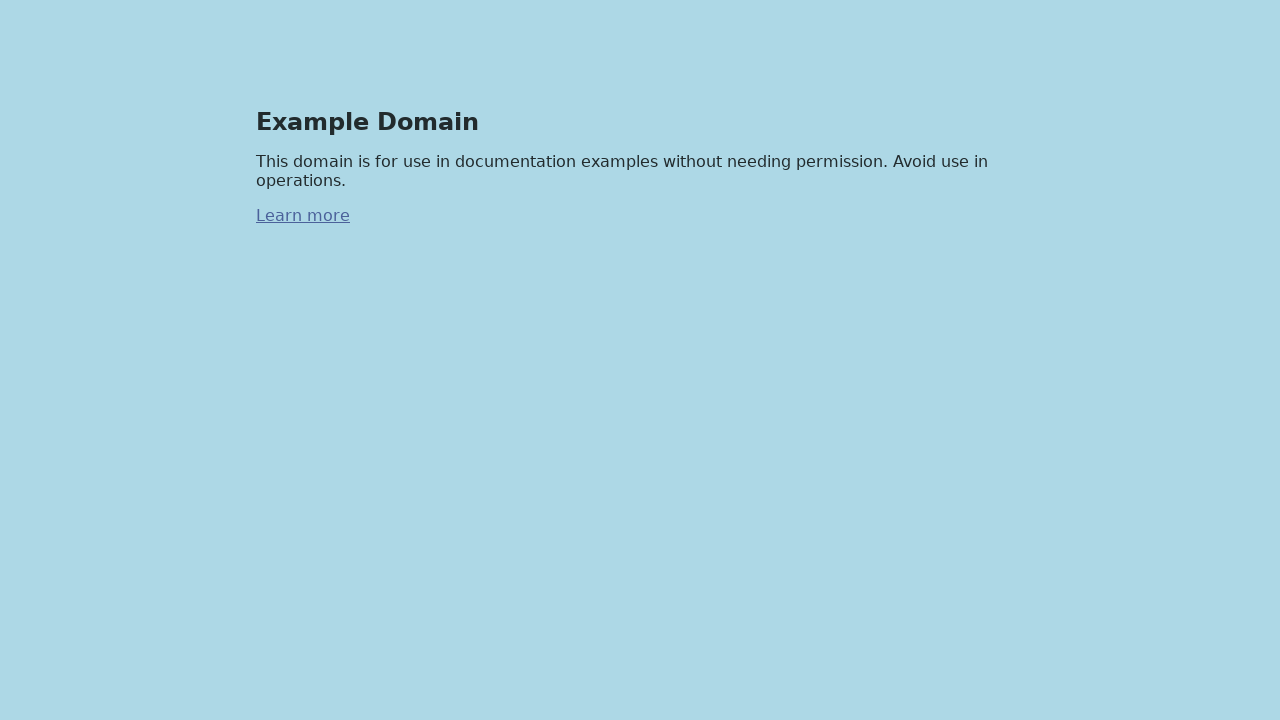